Tests SpiceJet flight search by selecting departure city Chennai and entering destination city code BLR in the search form

Starting URL: https://www.spicejet.com/

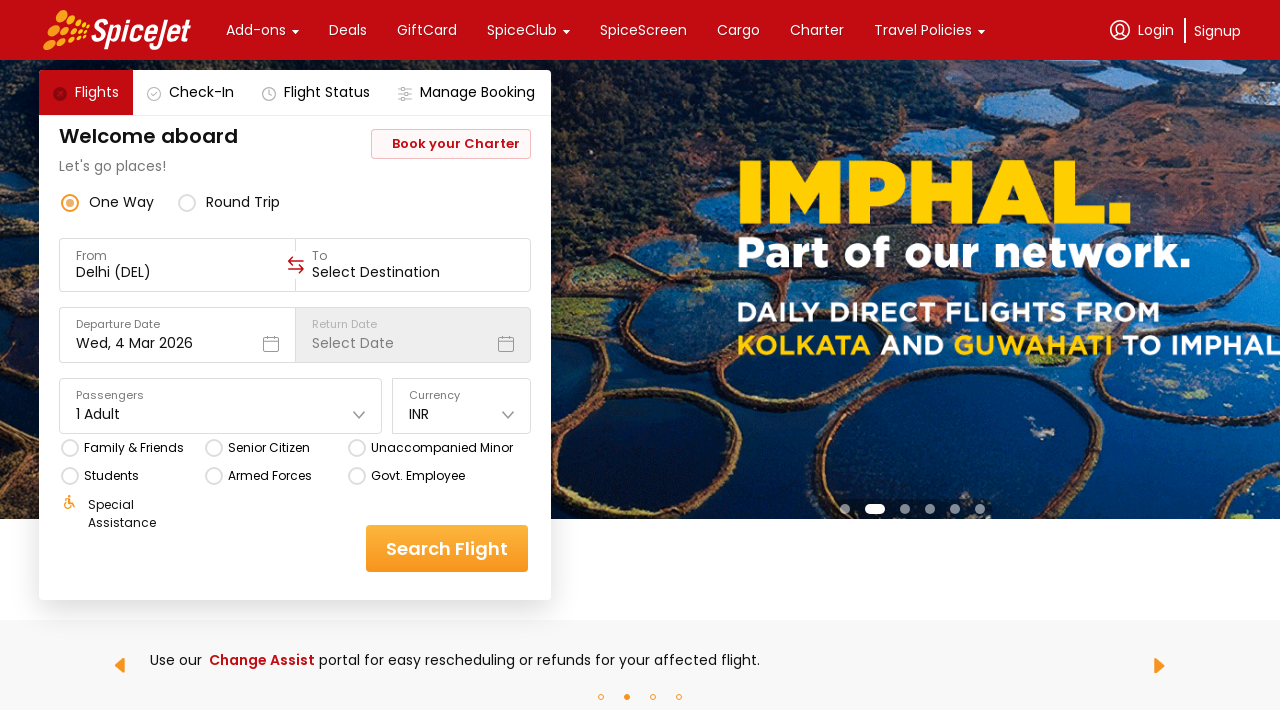

Clicked on departure city input field at (178, 272) on xpath=//*[@id="main-container"]/div/div[1]/div[3]/div[2]/div[3]/div/div[1]/div[1
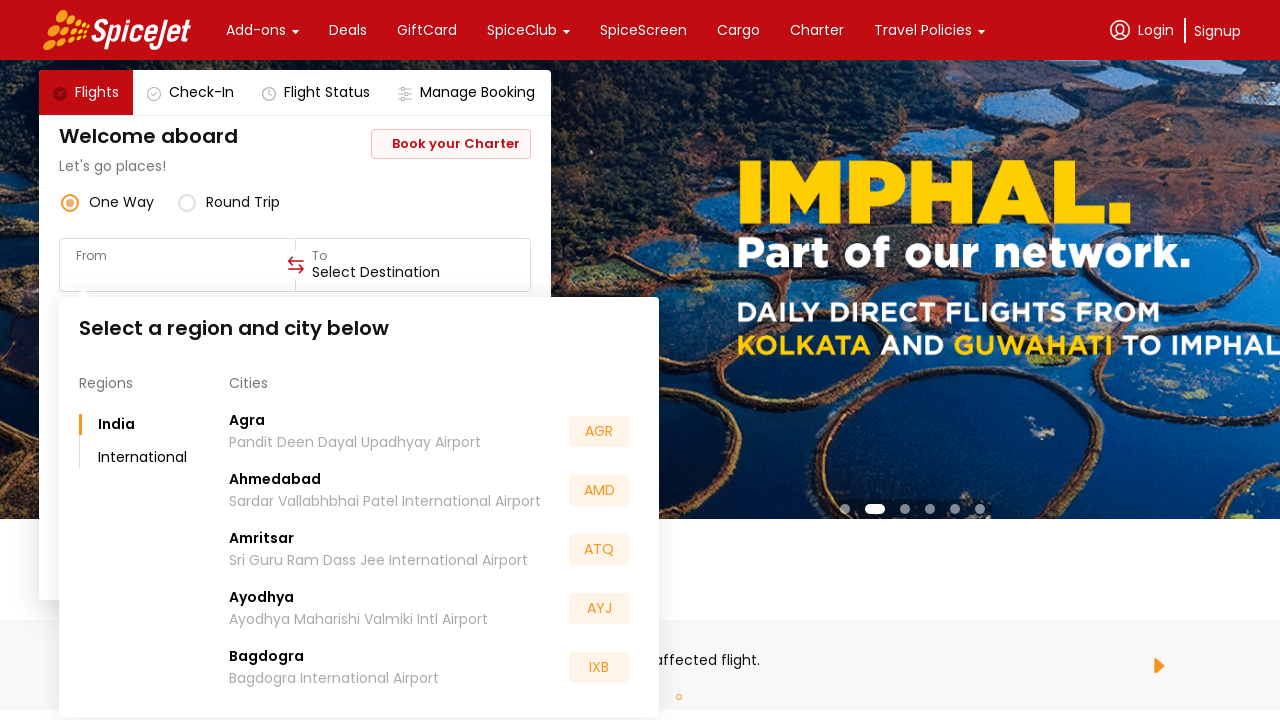

Selected Chennai from departure city dropdown at (260, 552) on xpath=//div[text()="Chennai"]
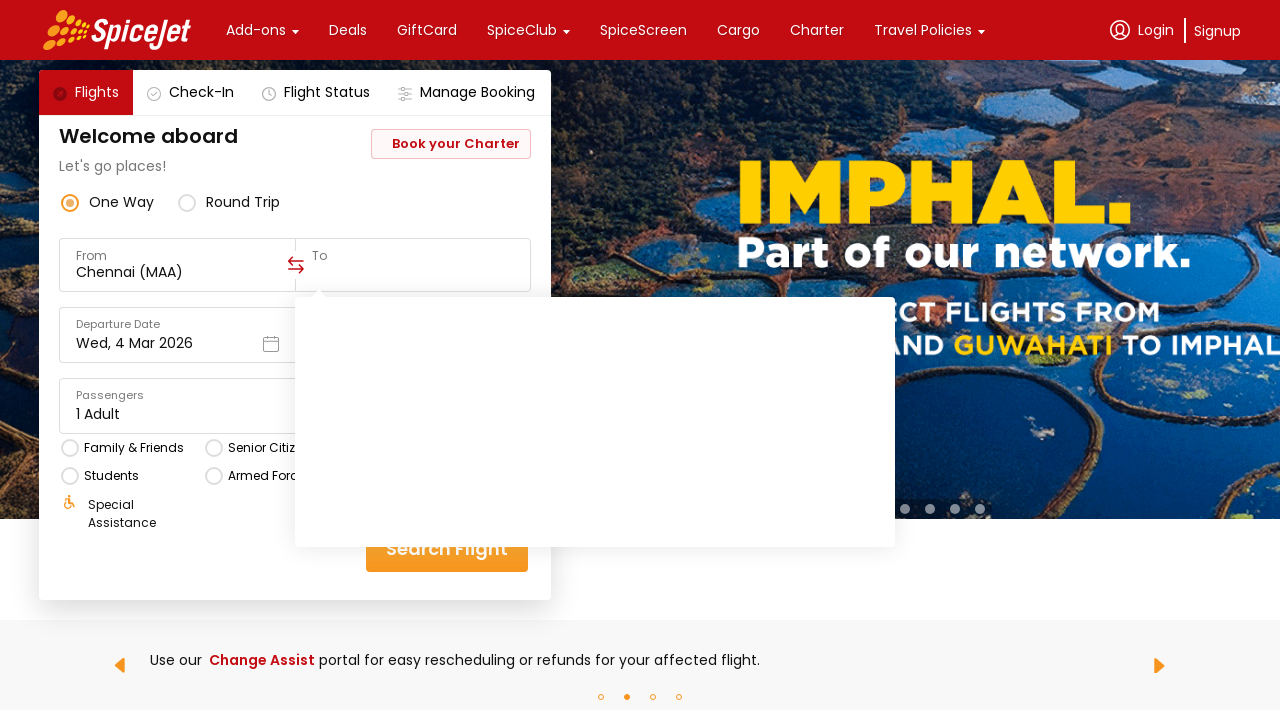

Set up dialog handler to accept confirmations
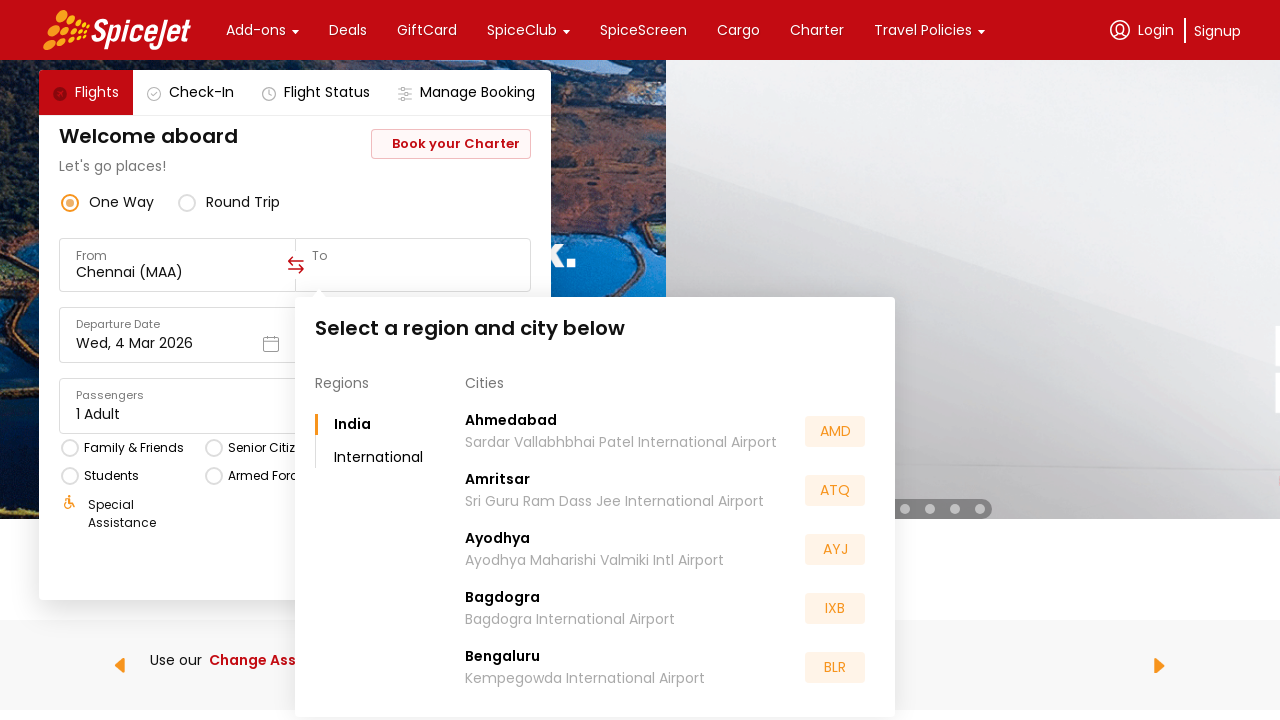

Entered destination city code 'BLR' in arrival field on input[class*="r-13qz1uu"]
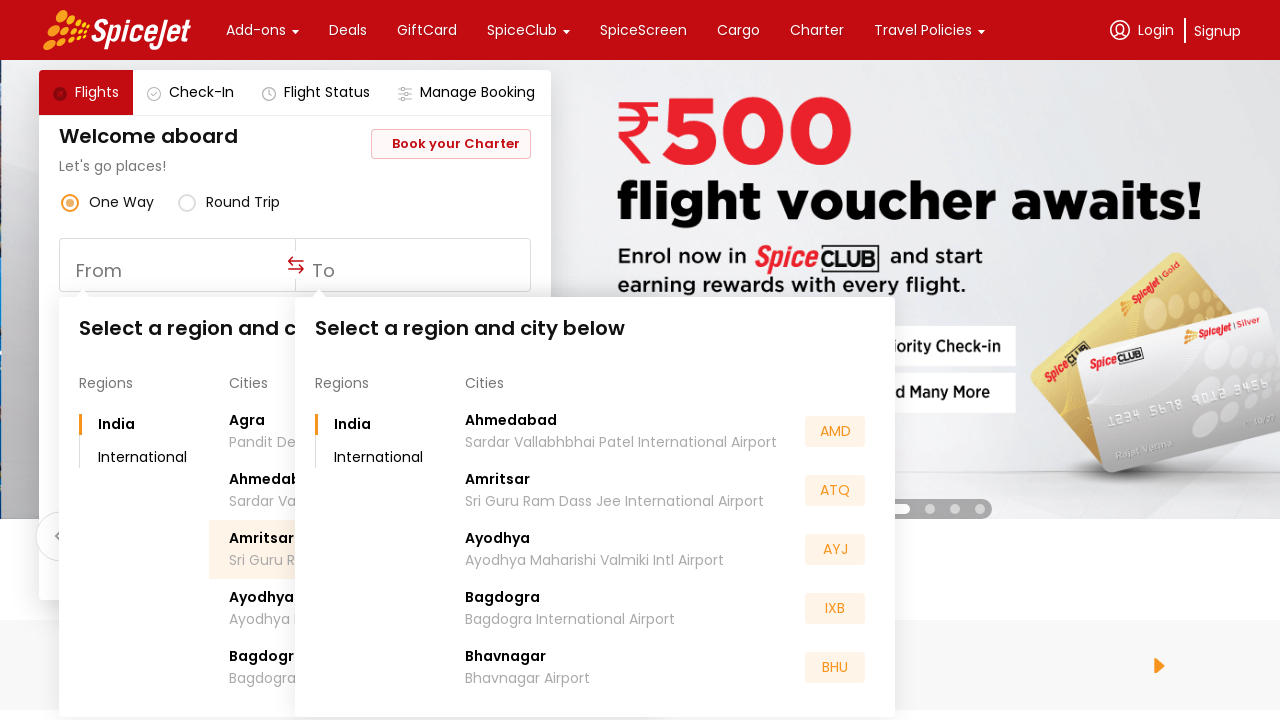

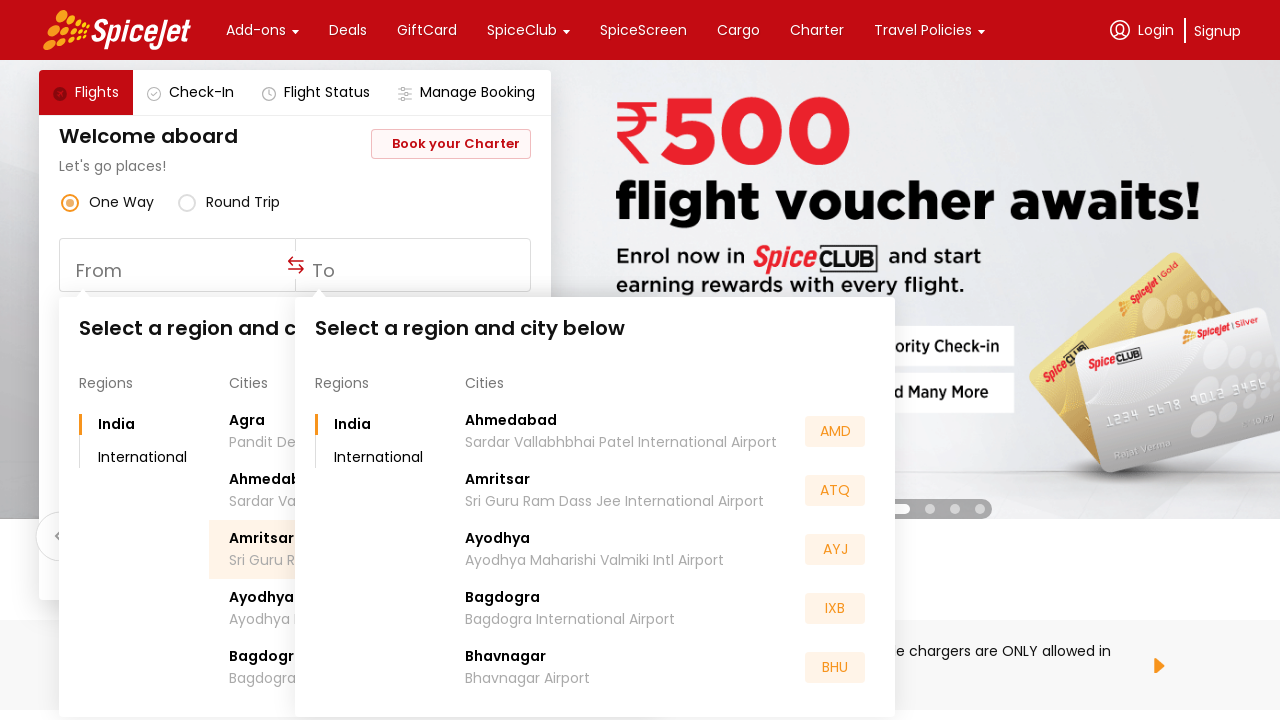